Tests alert handling on APSRTC website by clicking Check Availability button without filling required fields and accepting the alert

Starting URL: https://apsrtconline.in/oprs-web/

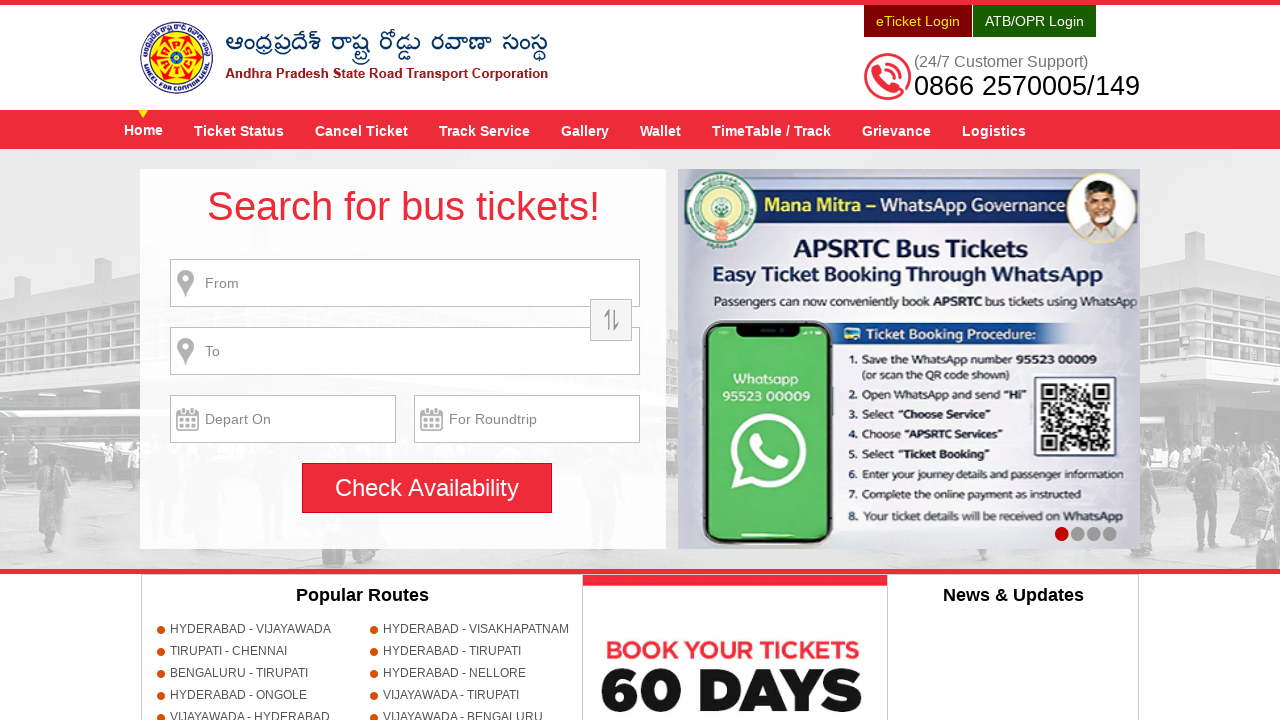

Clicked Check Availability button without filling required fields at (427, 488) on #searchBtn
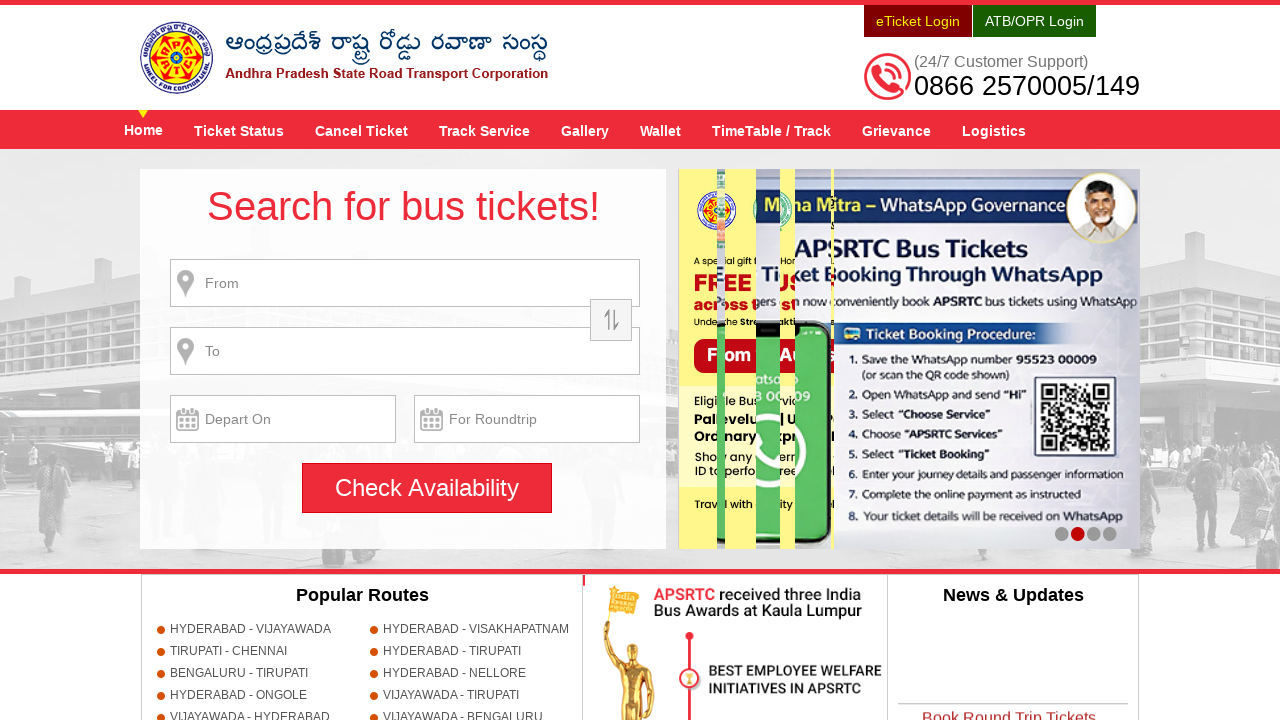

Set up alert dialog handler to accept alerts
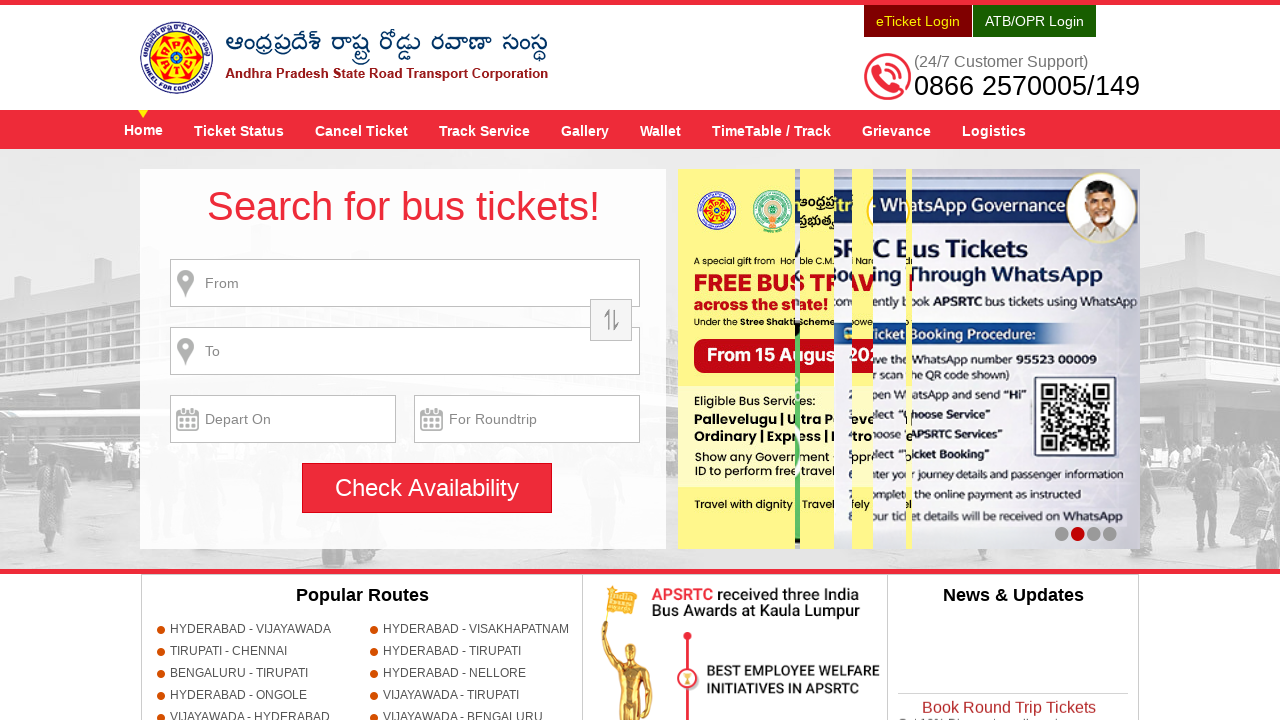

Clicked Check Availability button again to trigger alert at (427, 488) on #searchBtn
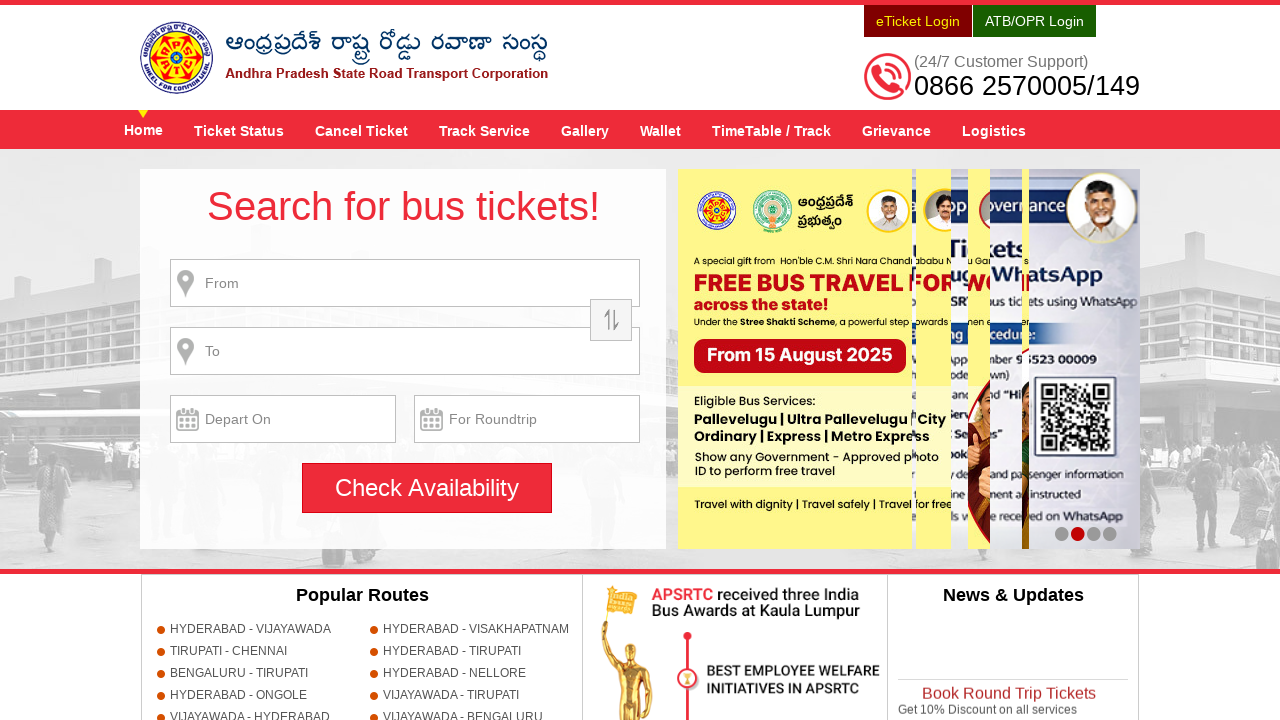

Waited for alert to be processed and dismissed
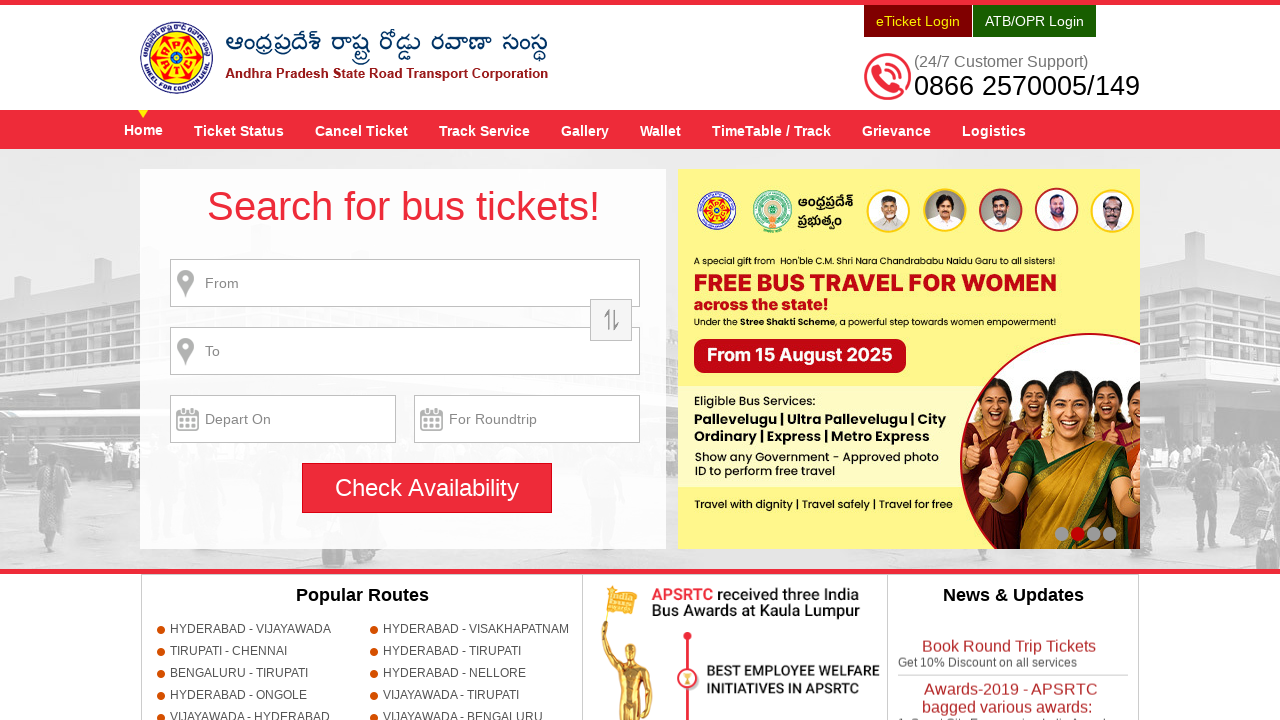

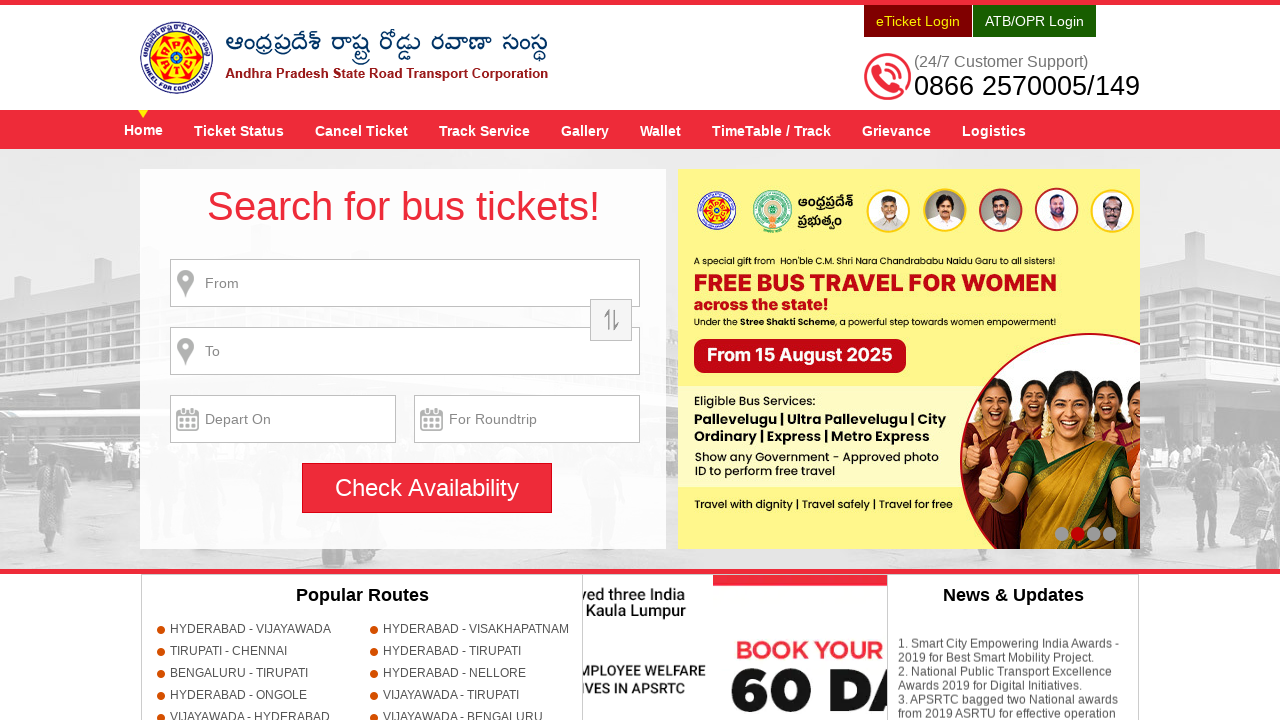